Tests that the Clear completed button displays the correct text when a todo is completed

Starting URL: https://demo.playwright.dev/todomvc

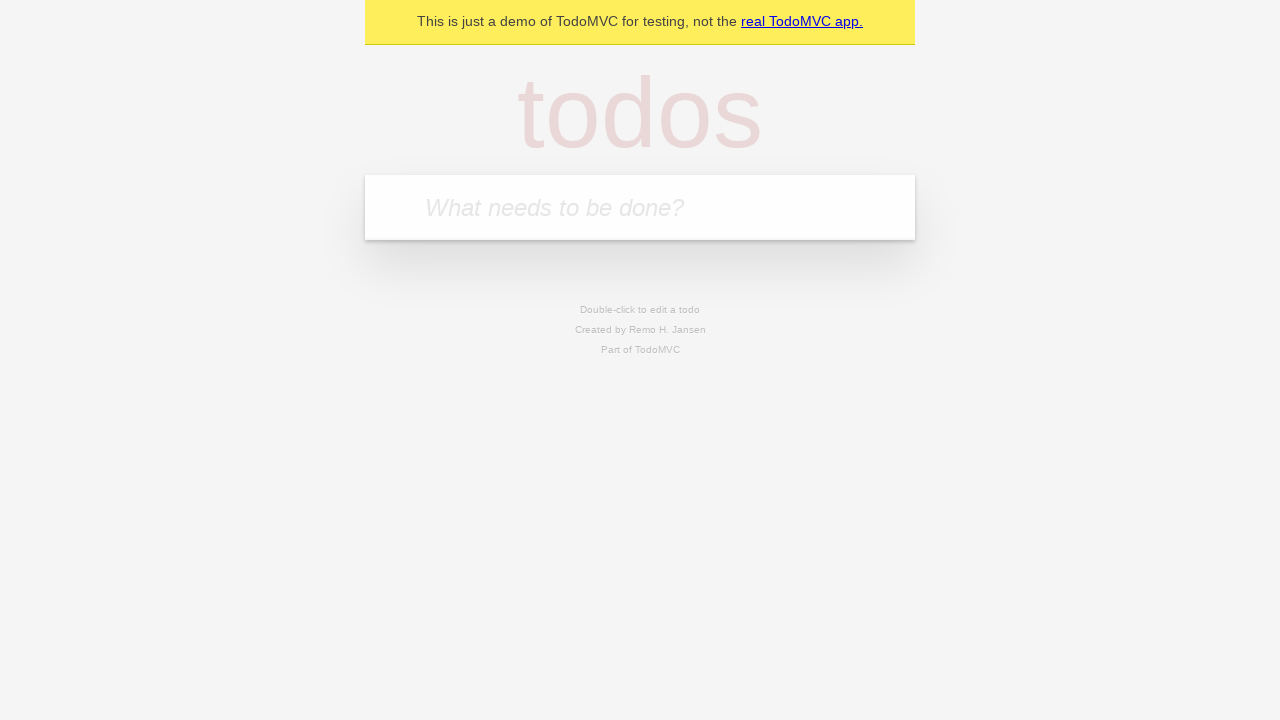

Filled todo input with 'buy some cheese' on internal:attr=[placeholder="What needs to be done?"i]
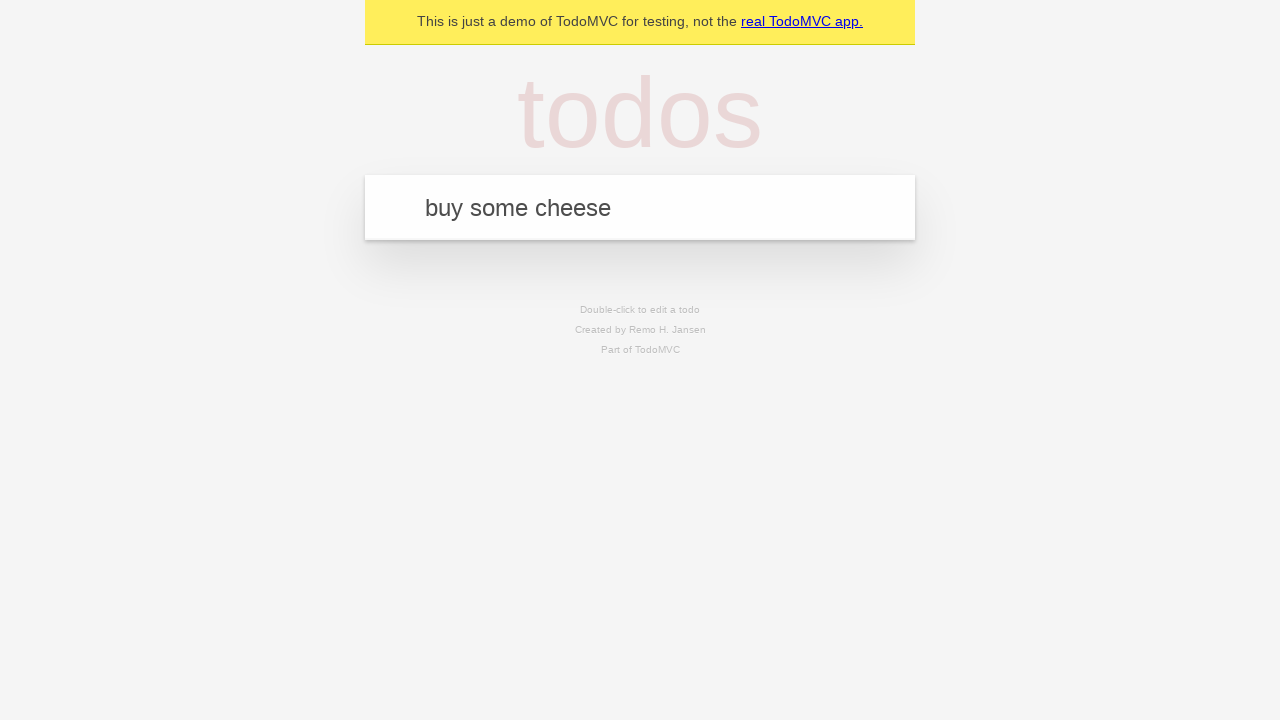

Pressed Enter to create first todo on internal:attr=[placeholder="What needs to be done?"i]
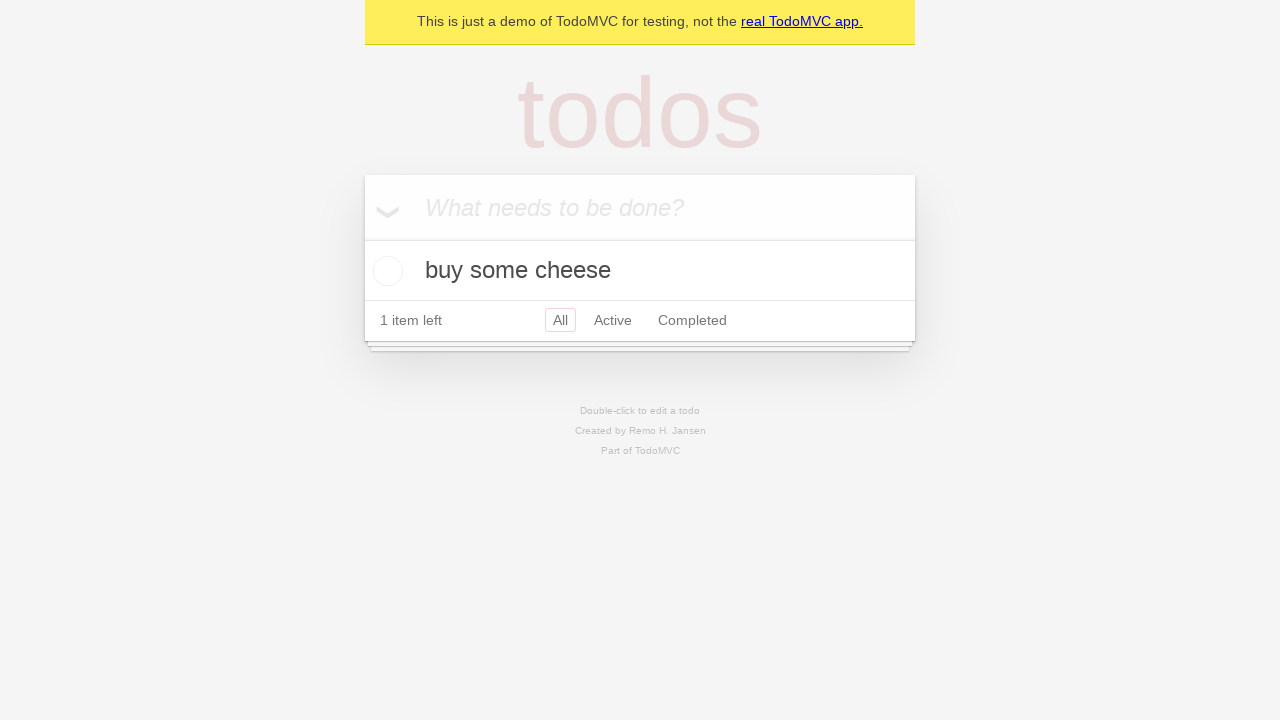

Filled todo input with 'feed the cat' on internal:attr=[placeholder="What needs to be done?"i]
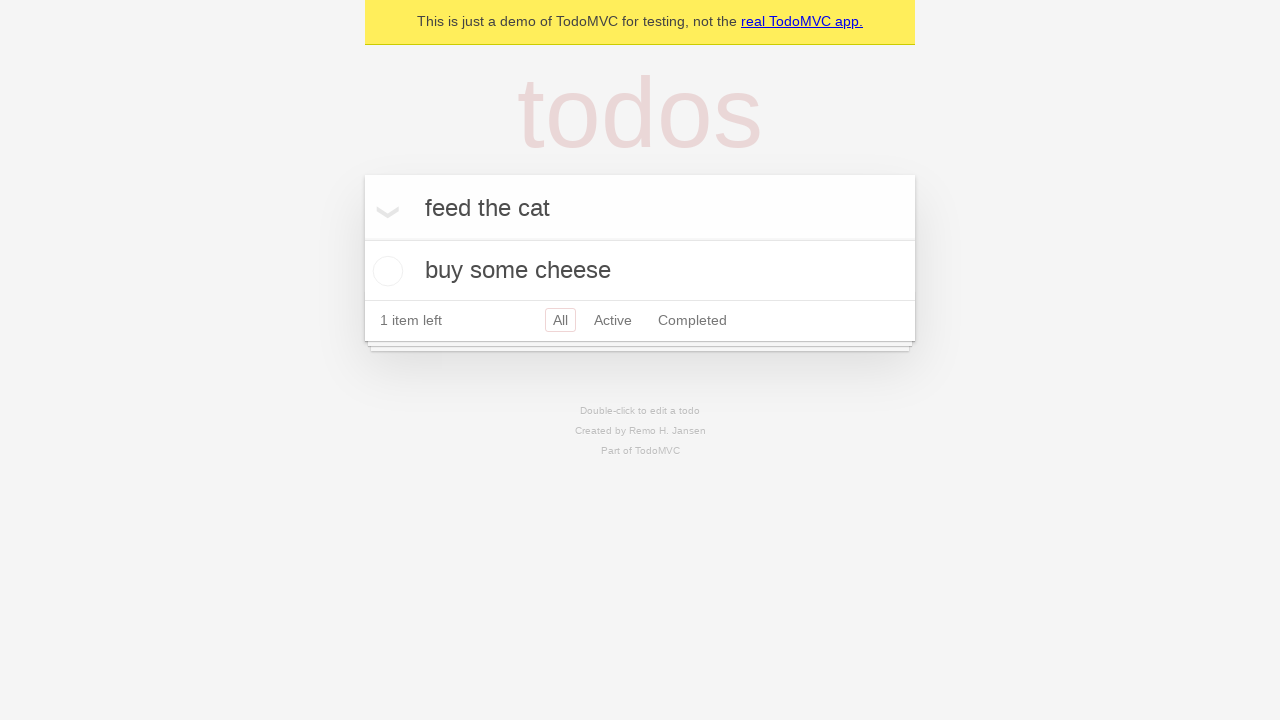

Pressed Enter to create second todo on internal:attr=[placeholder="What needs to be done?"i]
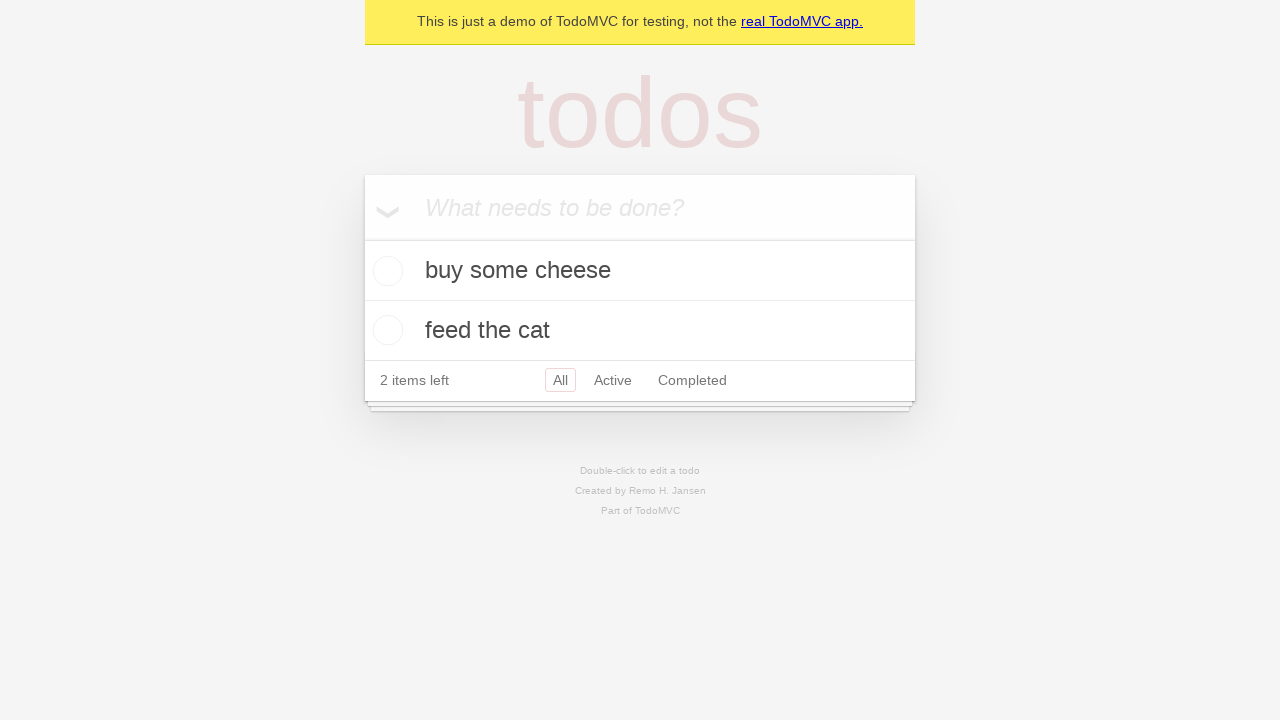

Filled todo input with 'book a doctors appointment' on internal:attr=[placeholder="What needs to be done?"i]
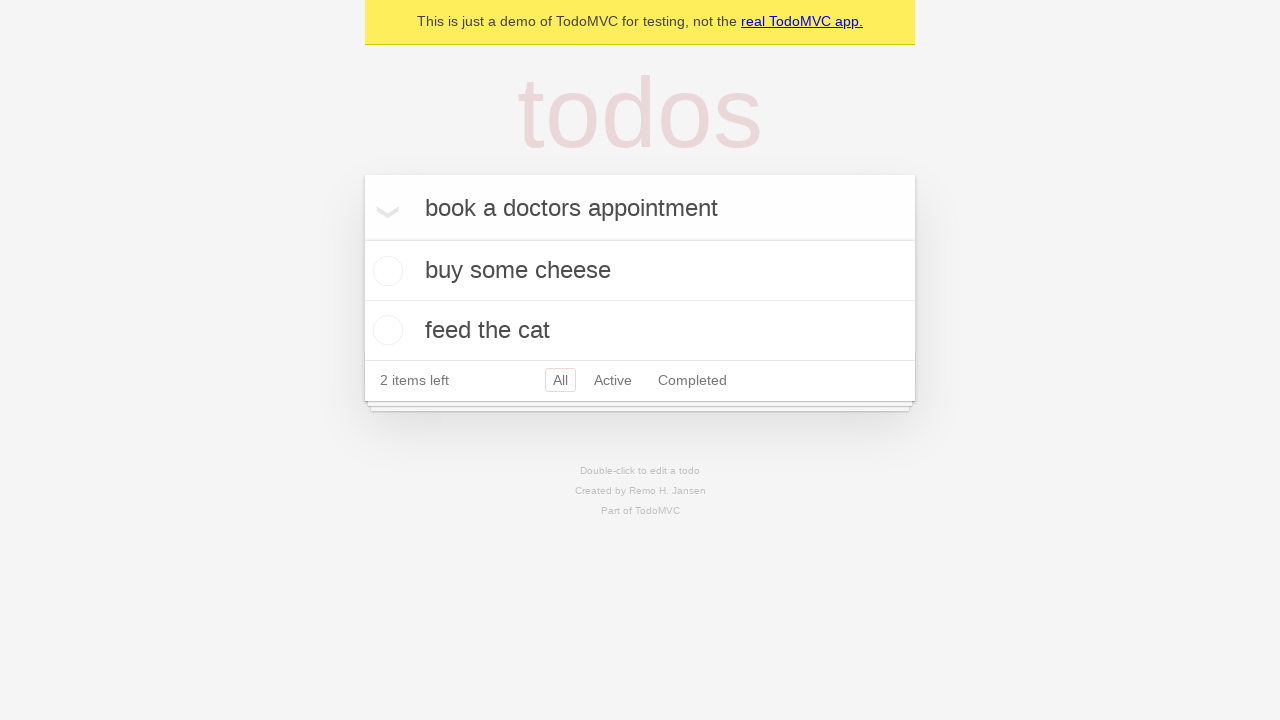

Pressed Enter to create third todo on internal:attr=[placeholder="What needs to be done?"i]
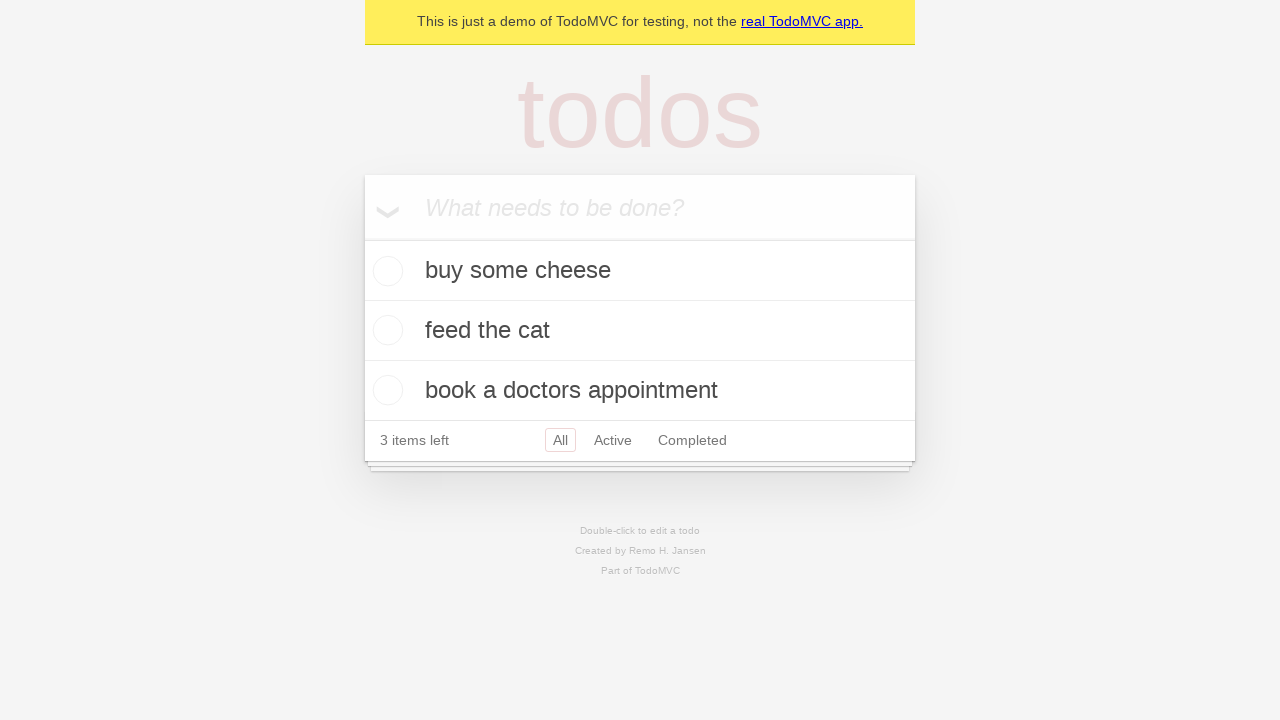

Checked the first todo item at (385, 271) on .todo-list li .toggle >> nth=0
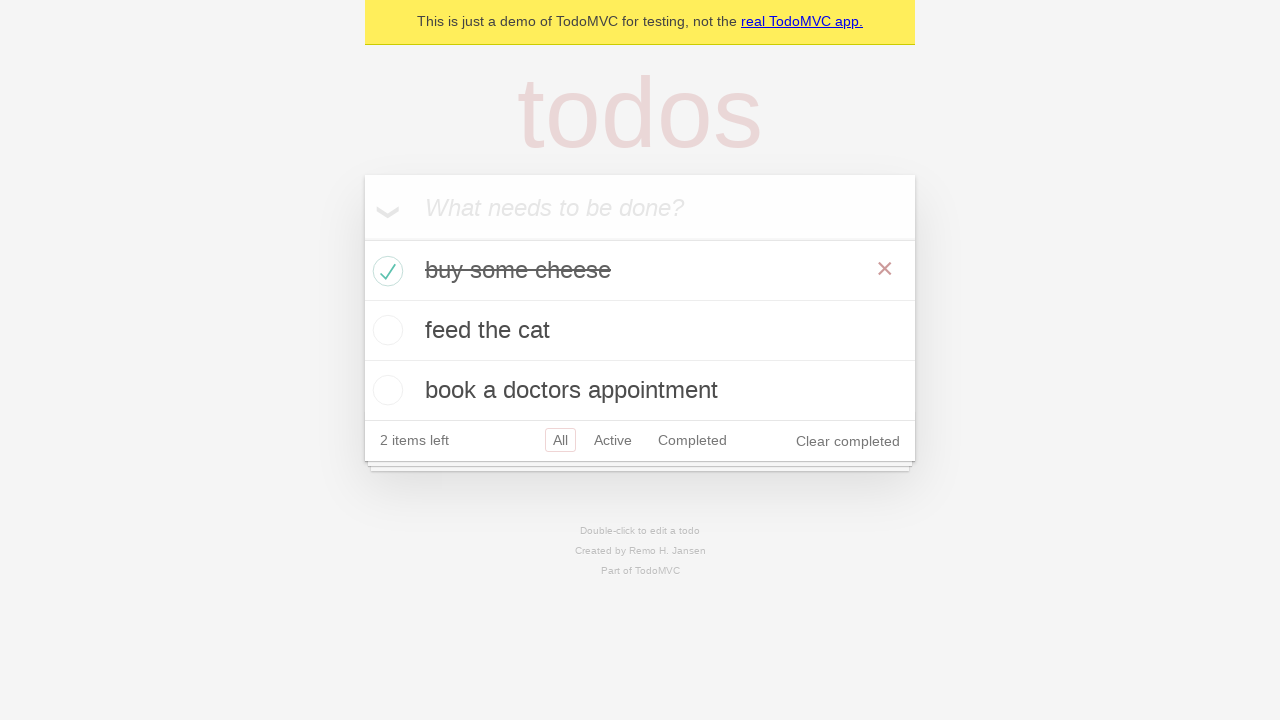

Verified 'Clear completed' button is visible
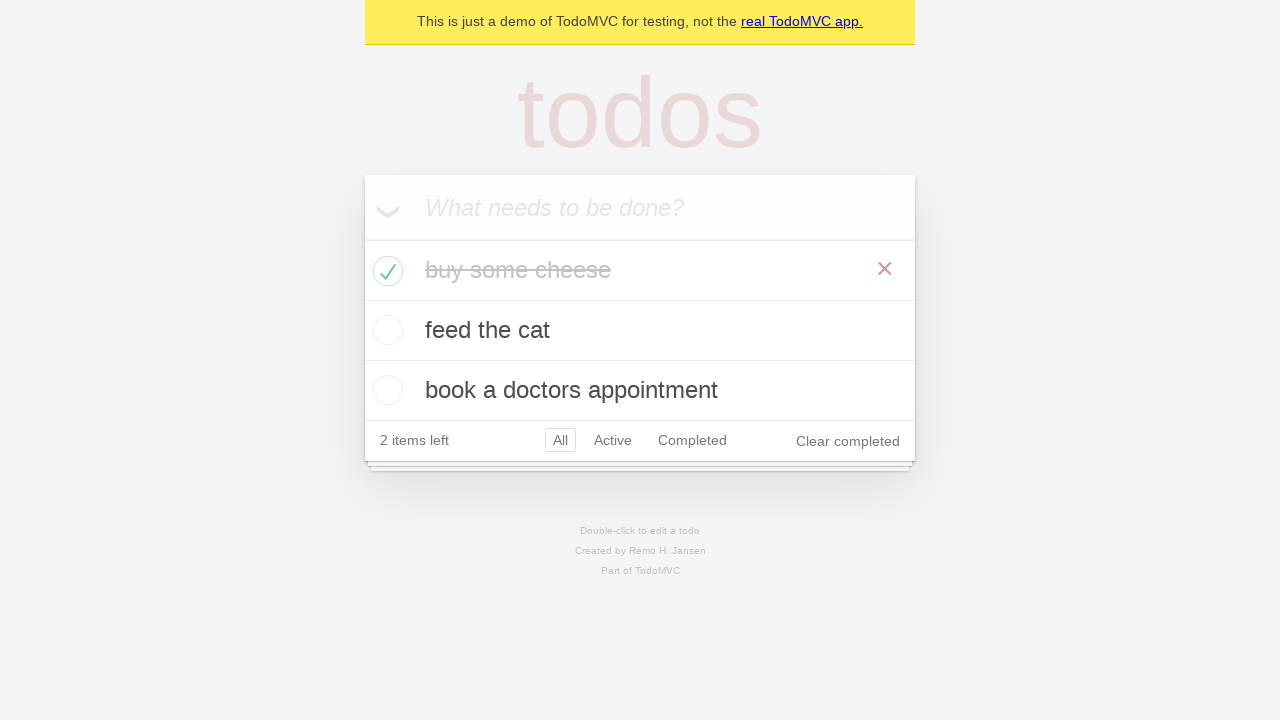

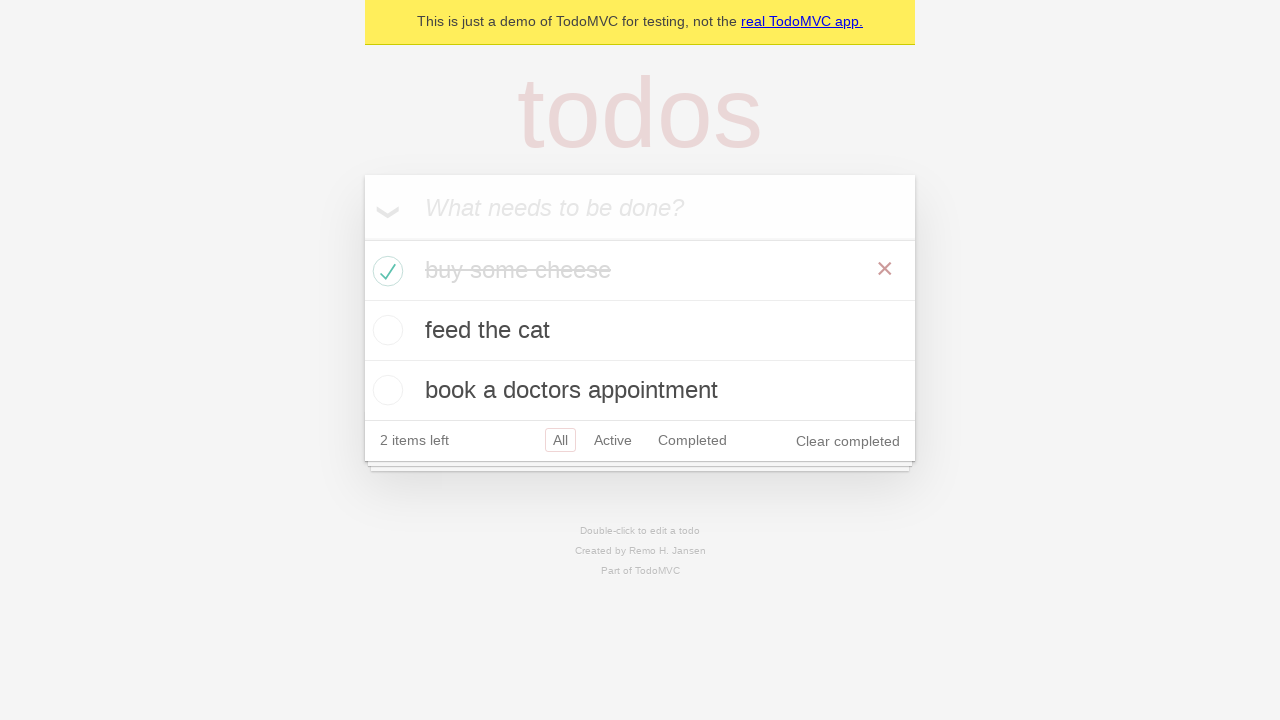